Tests search functionality with a non-existent product to verify the system displays an appropriate error message when no results are found.

Starting URL: http://practice.automationtesting.in/

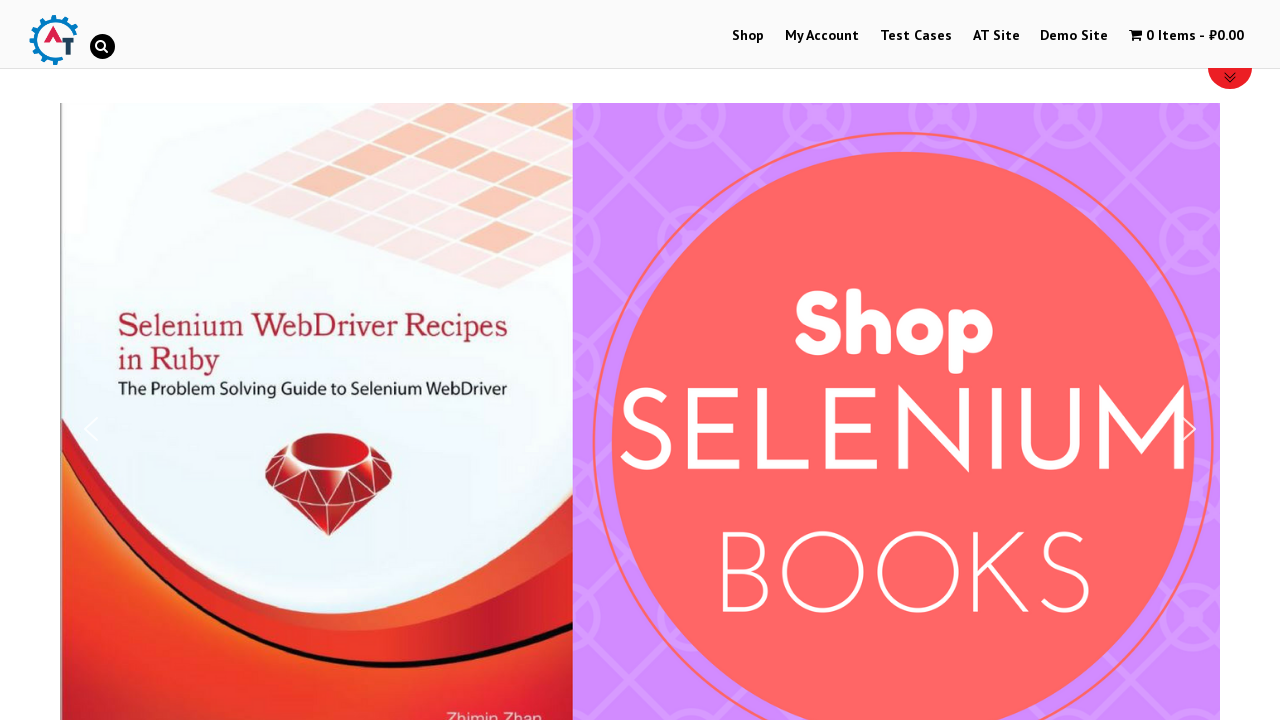

Filled search field with non-existent product name 'NonExistentProduct12345' on #s
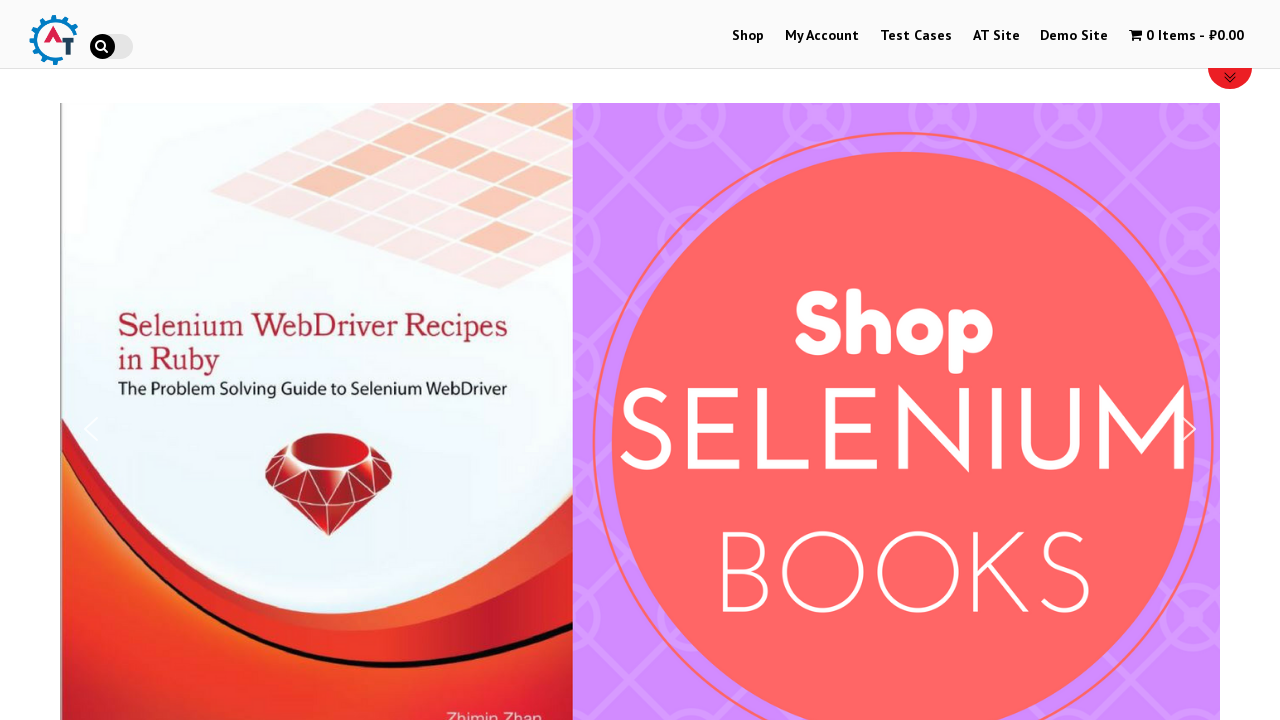

Pressed Enter to submit the search query on #s
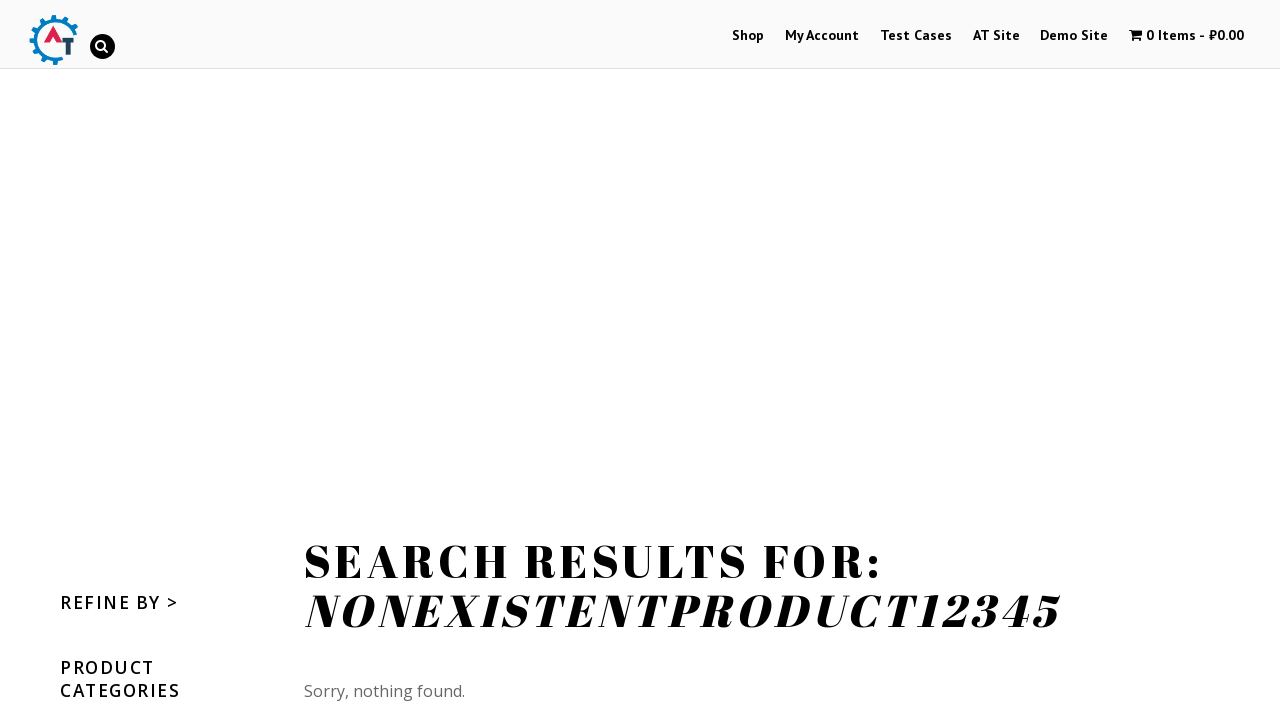

Page title appeared - no results message loaded
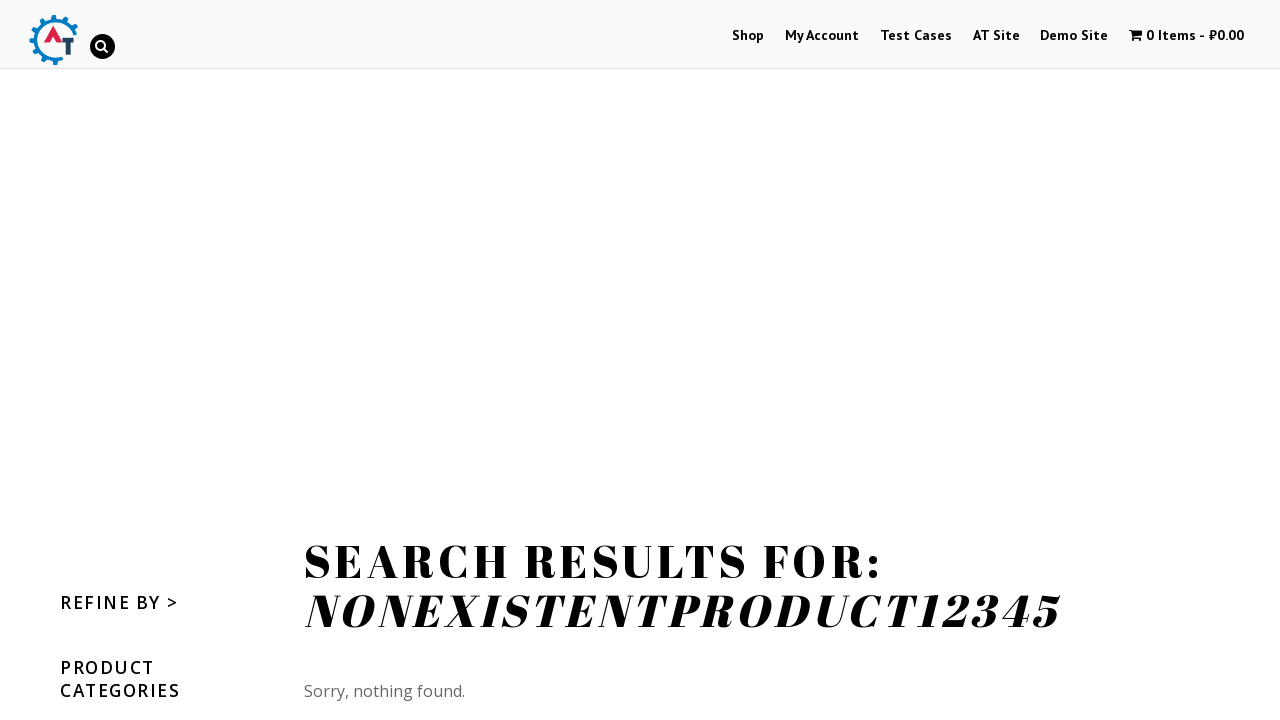

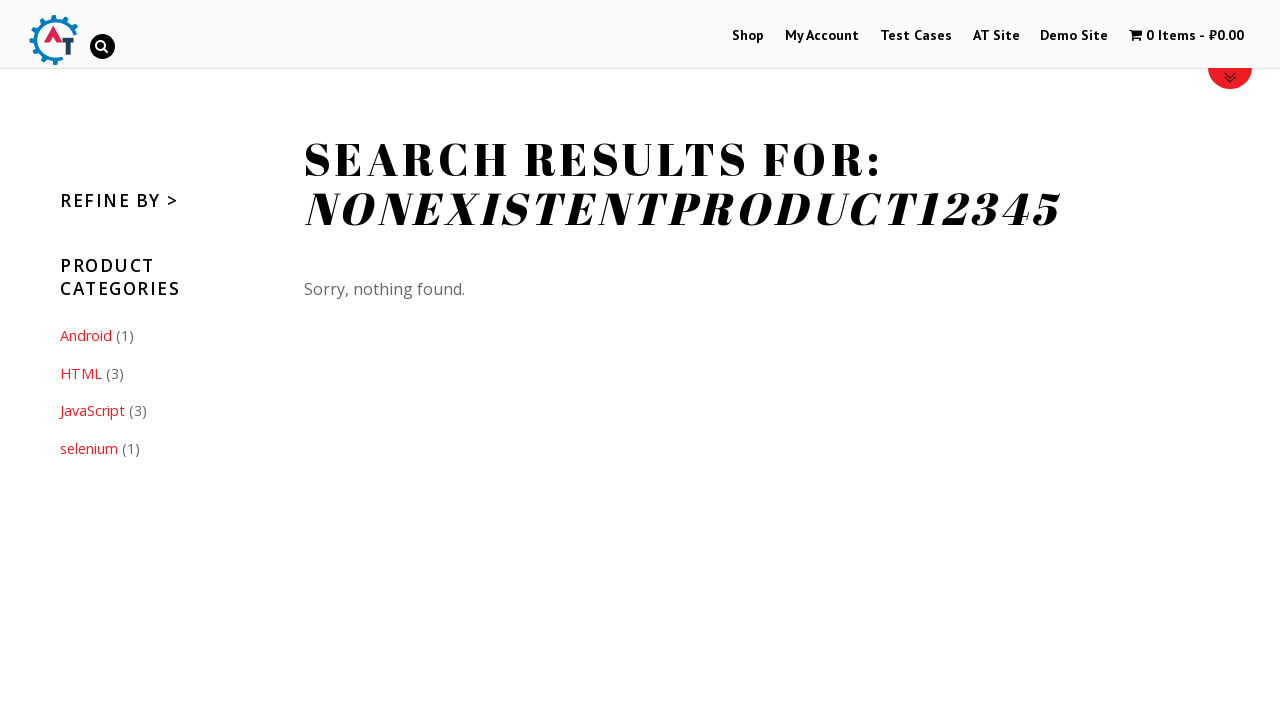